Tests search functionality with a term that returns no results

Starting URL: https://demoqa.com/webtables

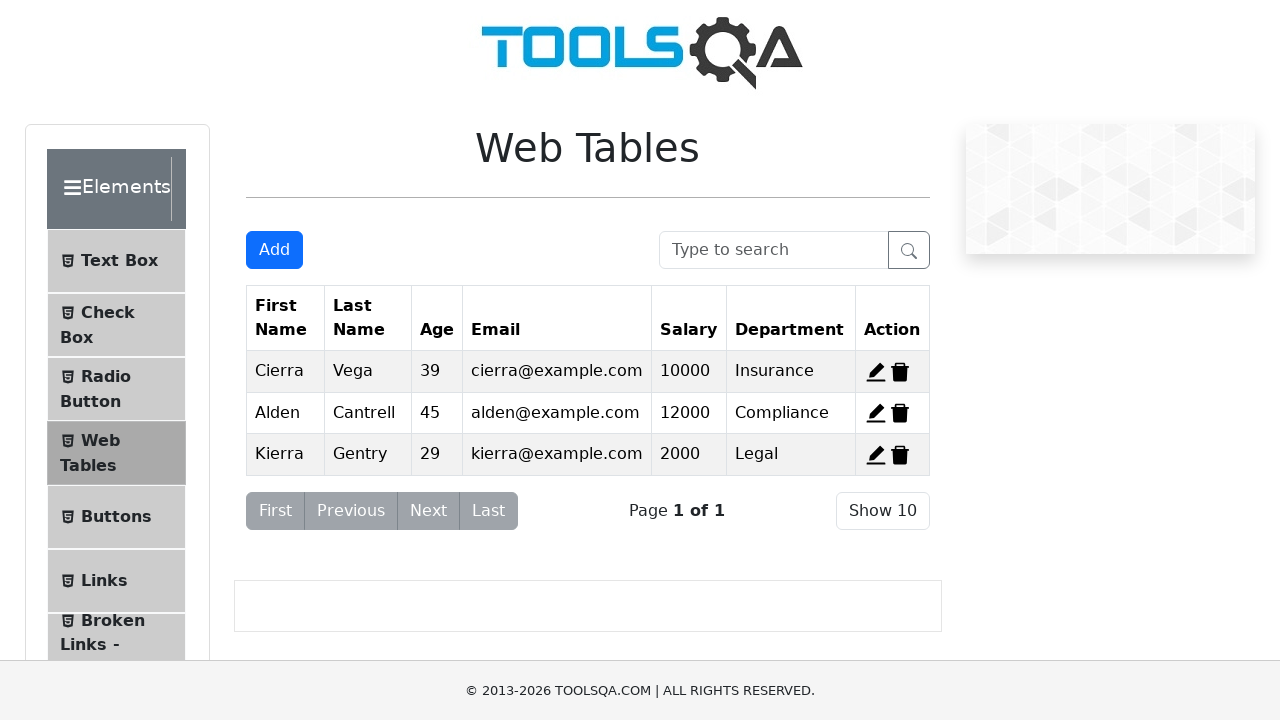

Waited for action buttons to load in table
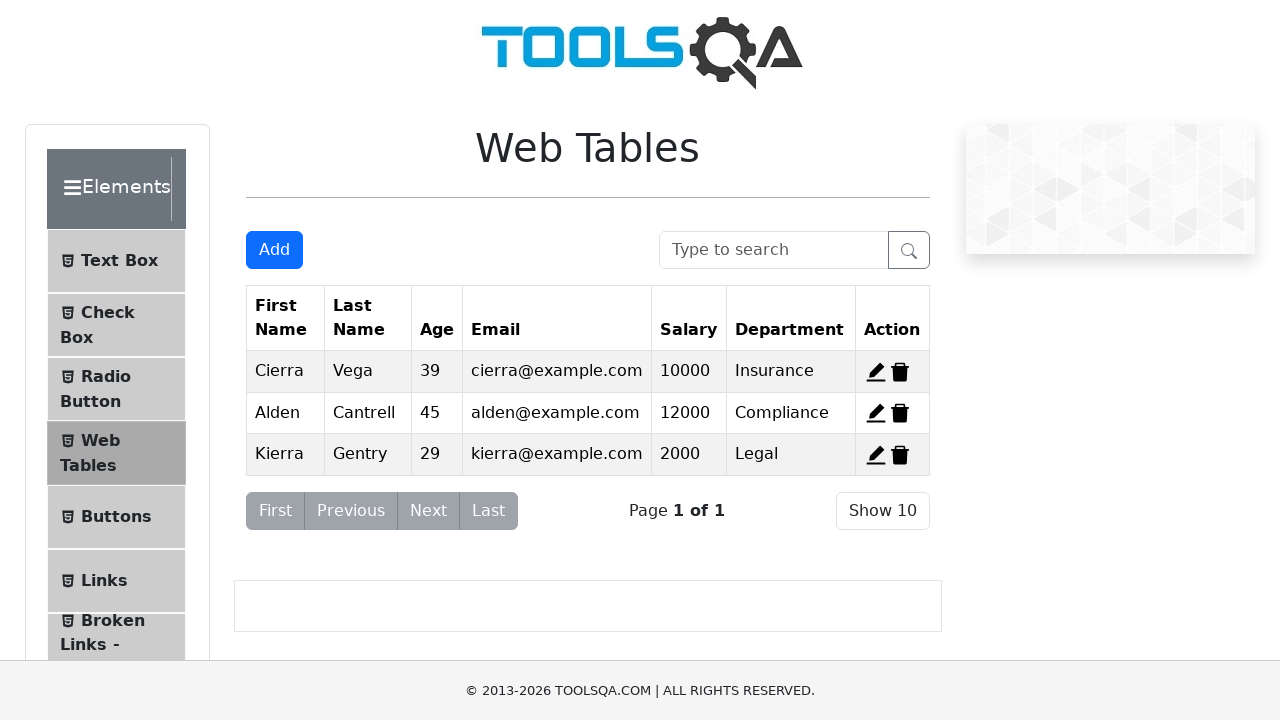

Filled search box with 'Text' term that returns no results on #searchBox
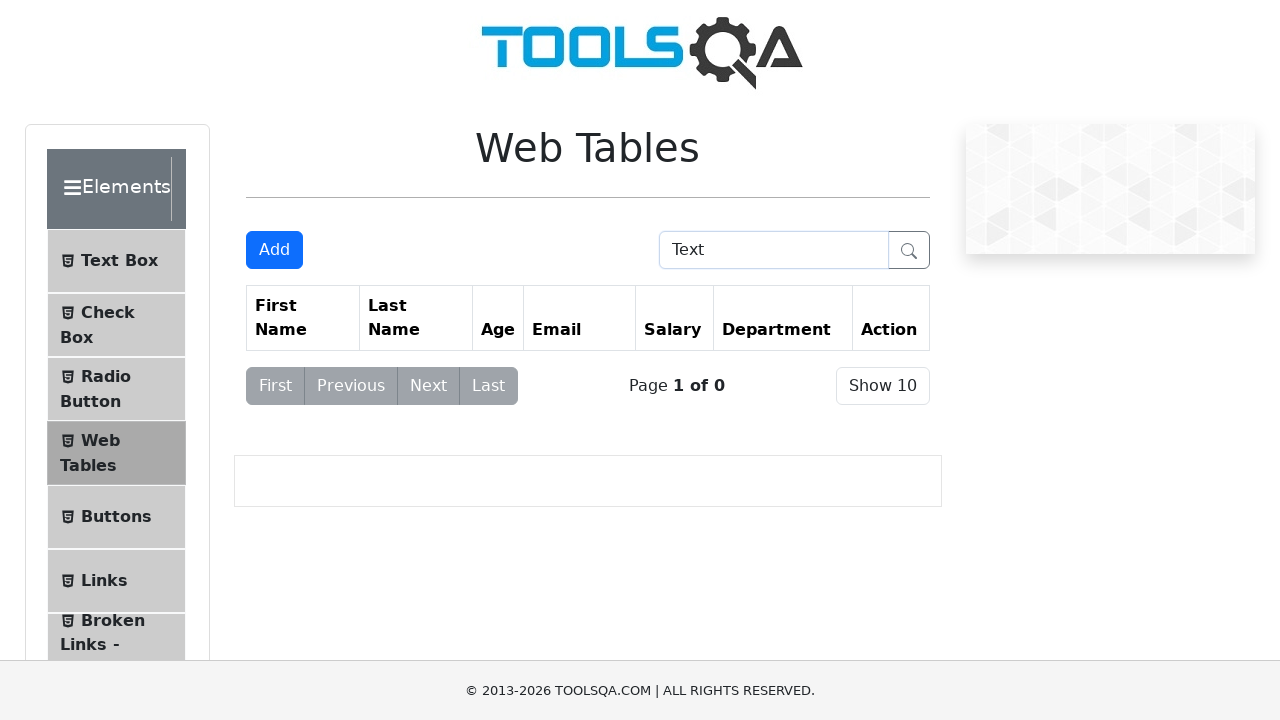

Waited for search results to filter
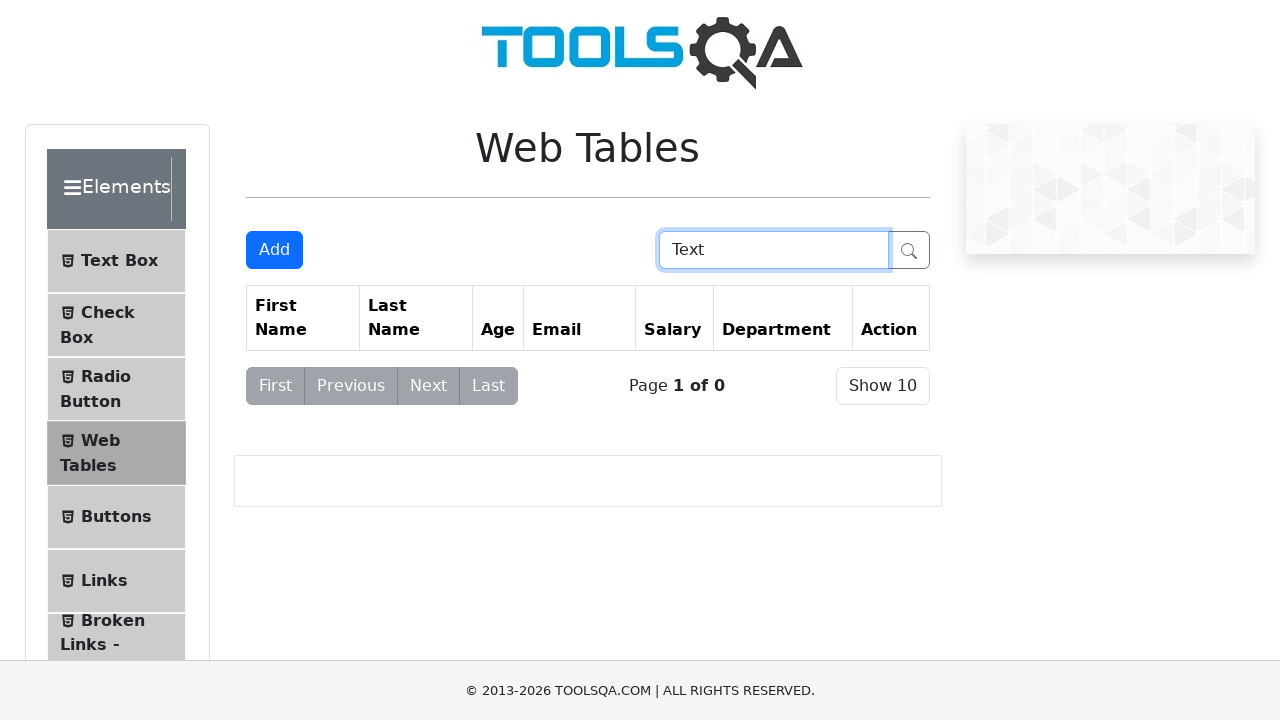

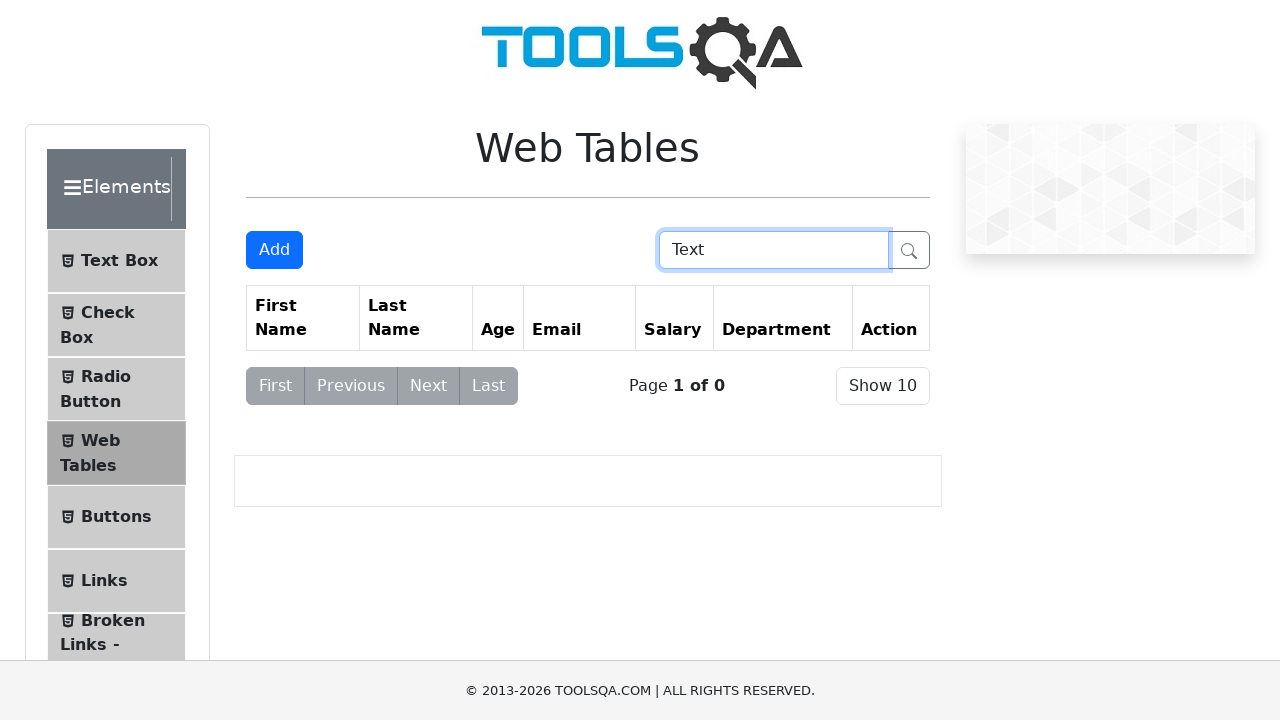